Tests a sum calculator form by entering two numbers and clicking the calculate button to get the total

Starting URL: https://www.lambdatest.com/selenium-playground/simple-form-demo

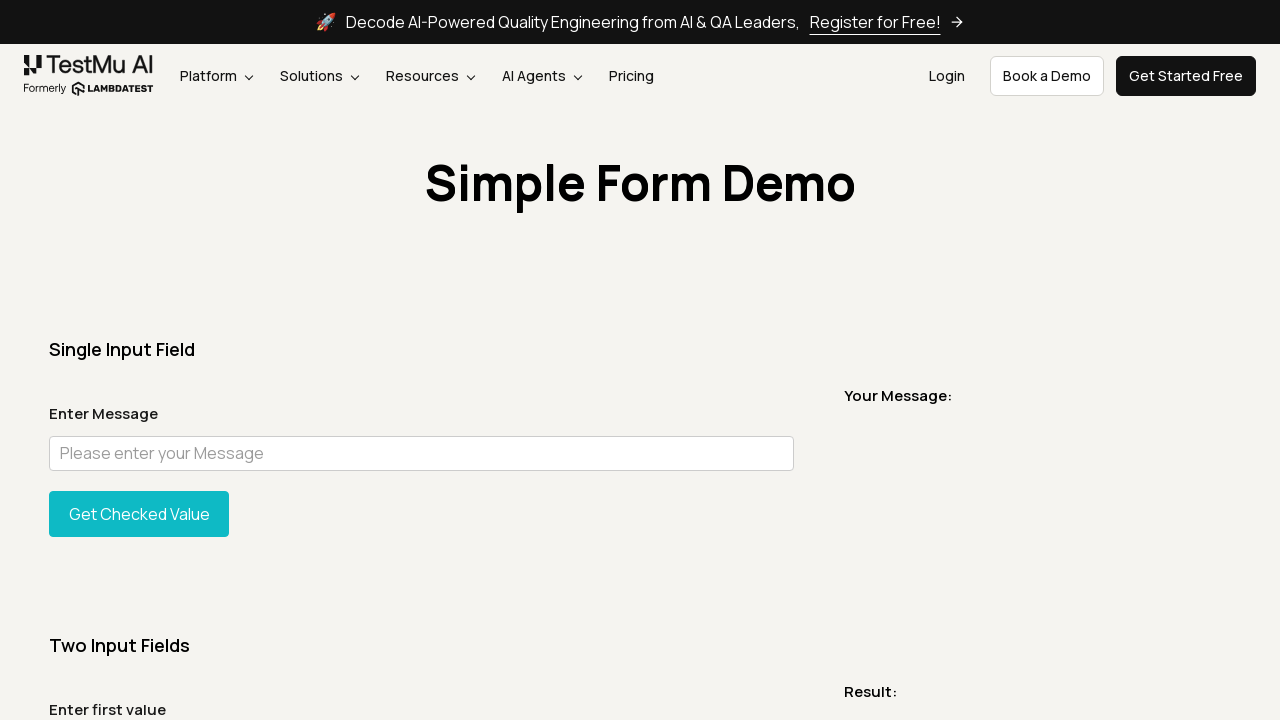

Entered first number (121) in sum1 field on #sum1
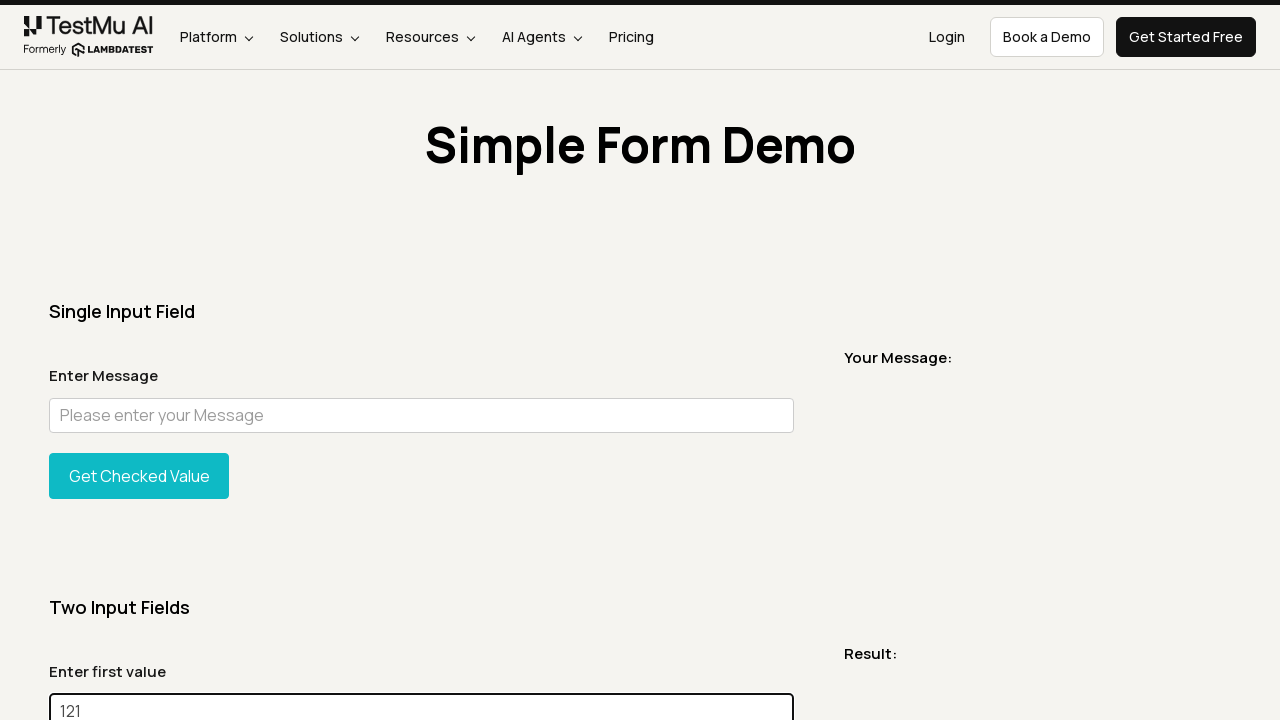

Entered second number (546) in sum2 field on #sum2
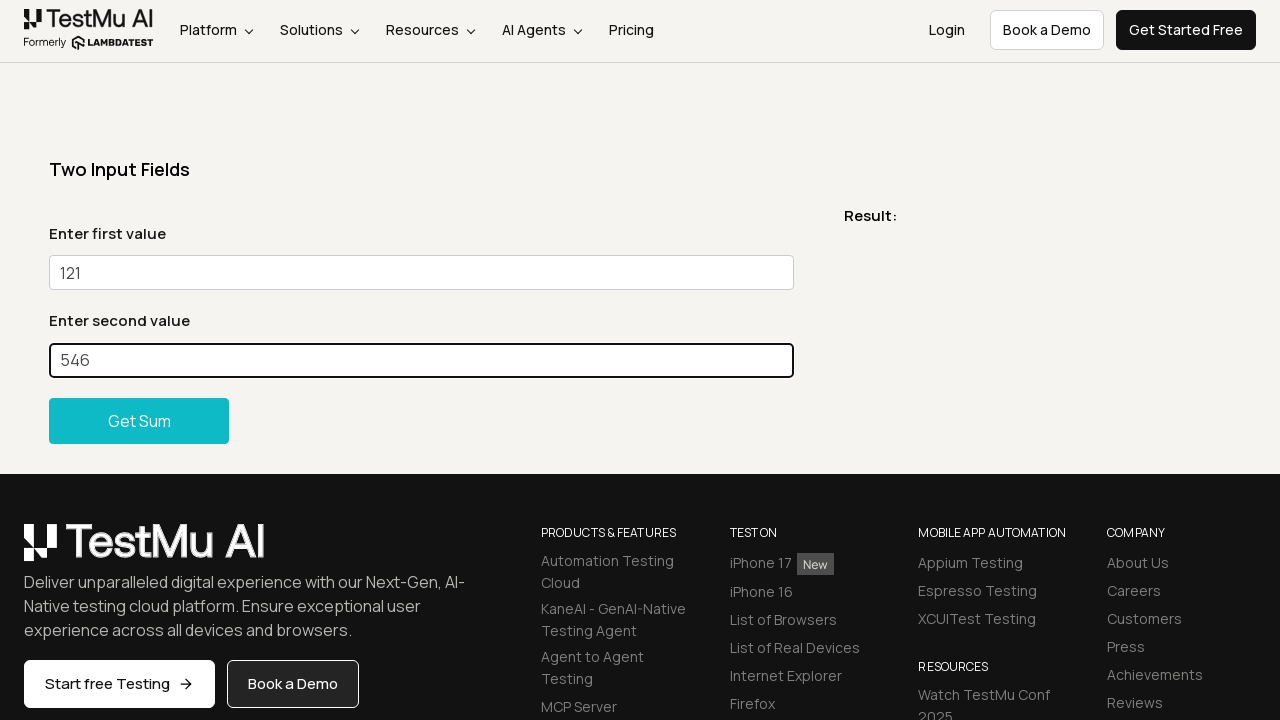

Clicked the Get Total button to calculate the sum at (139, 420) on #gettotal > .bg-lambda-900
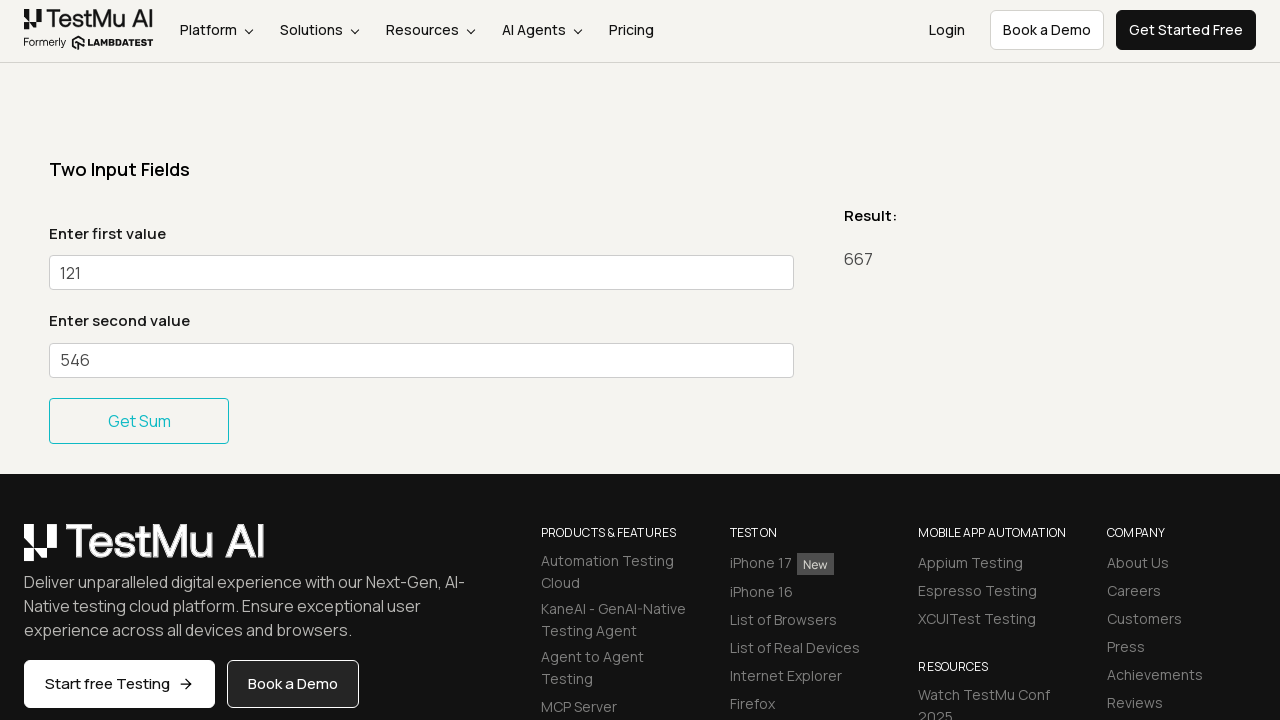

Result message appeared with the calculated sum
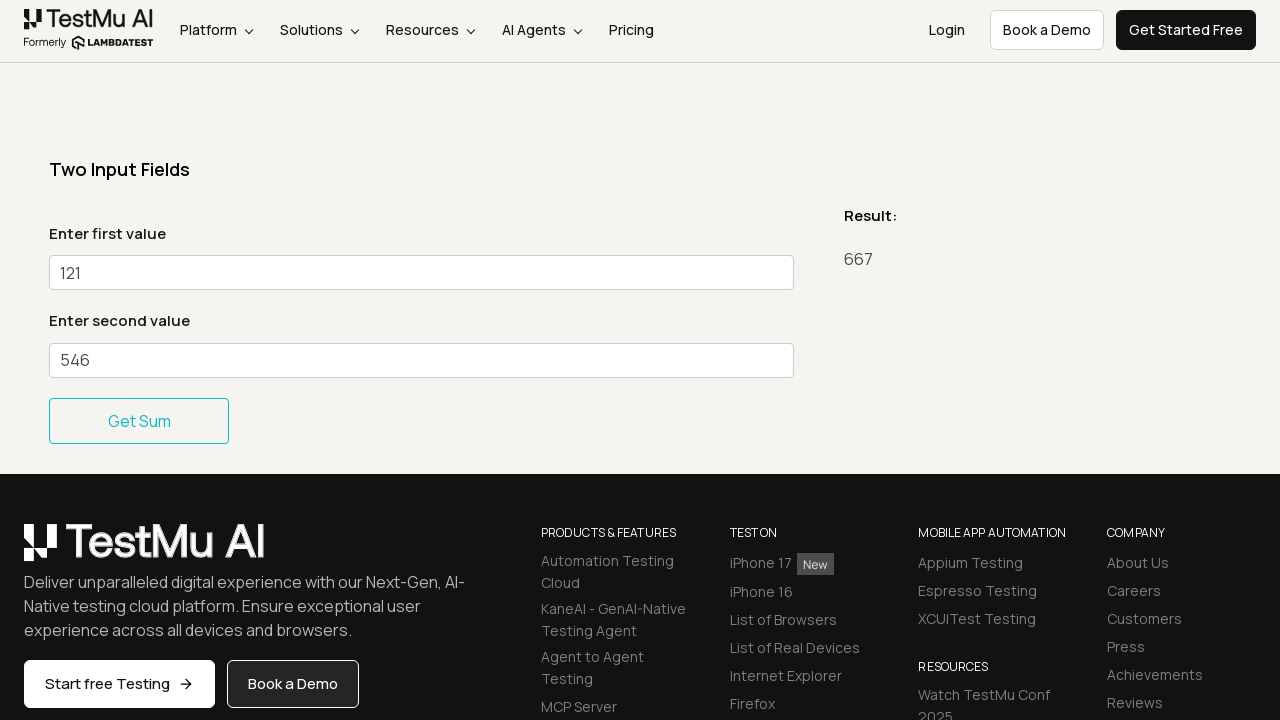

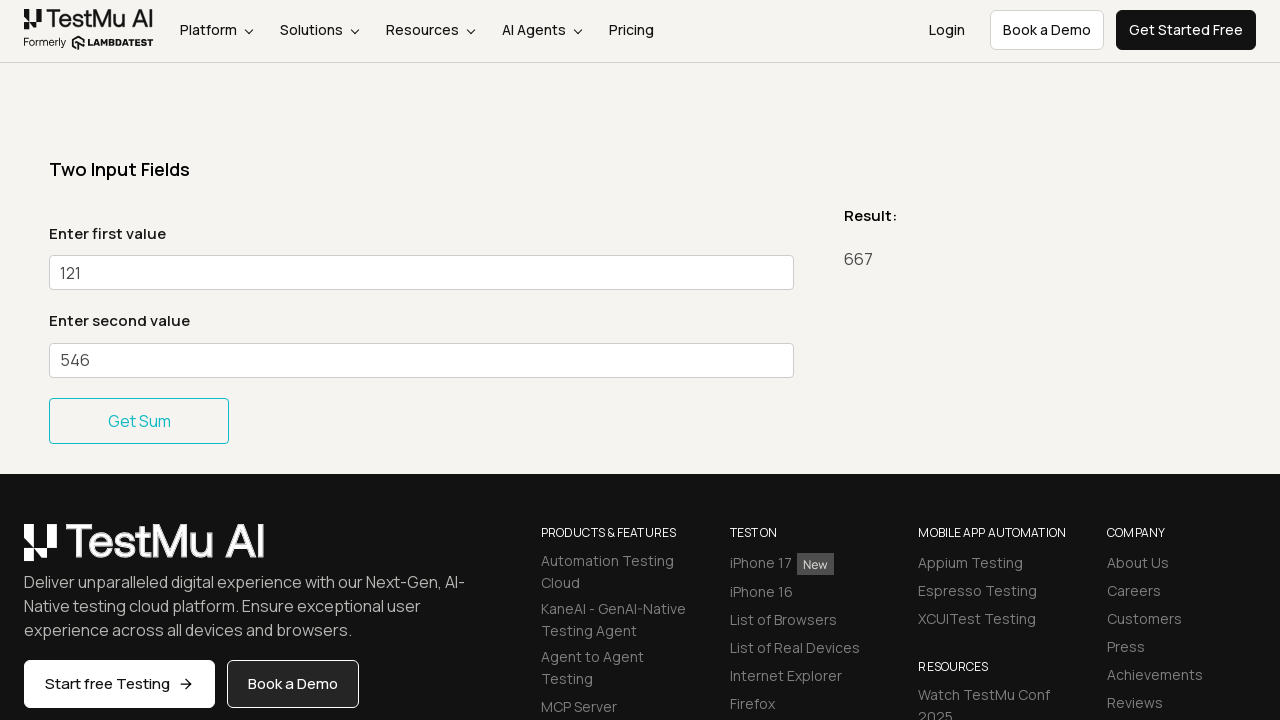